Tests the category filtering functionality by clicking on a category (laptops) and verifying products are displayed, then navigating to the next page of results

Starting URL: https://demoblaze.com

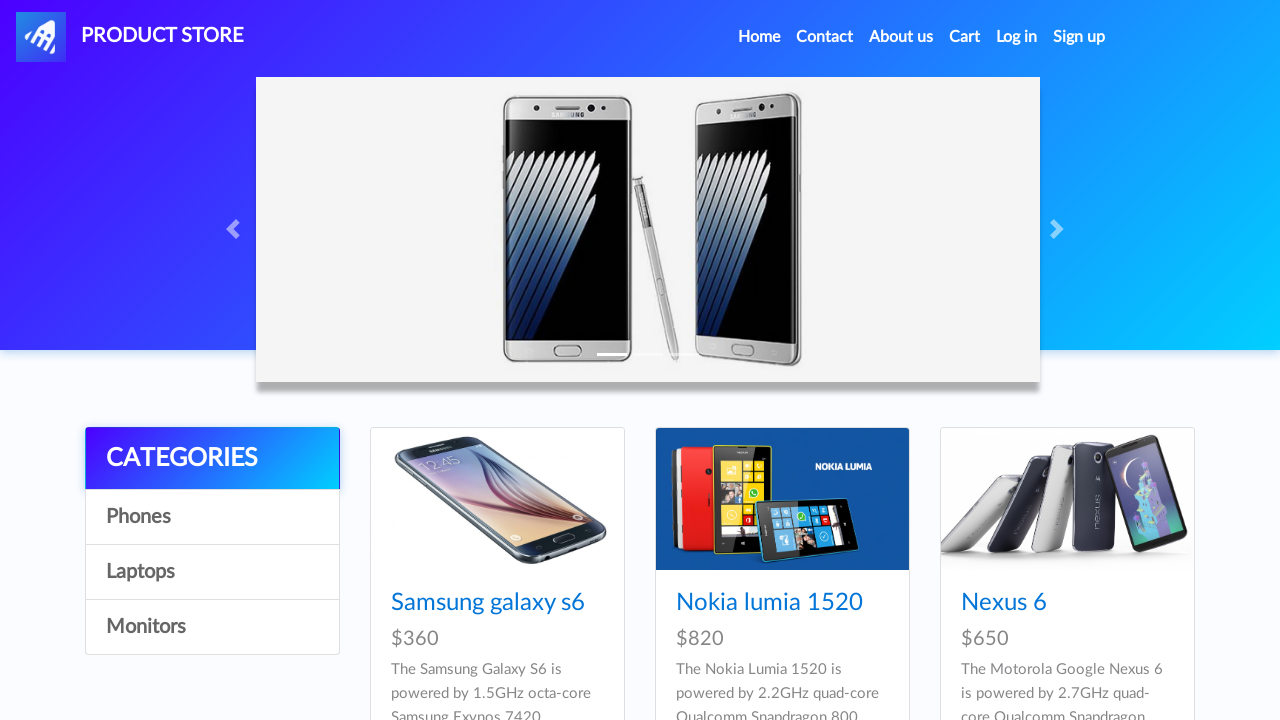

Category buttons loaded and visible
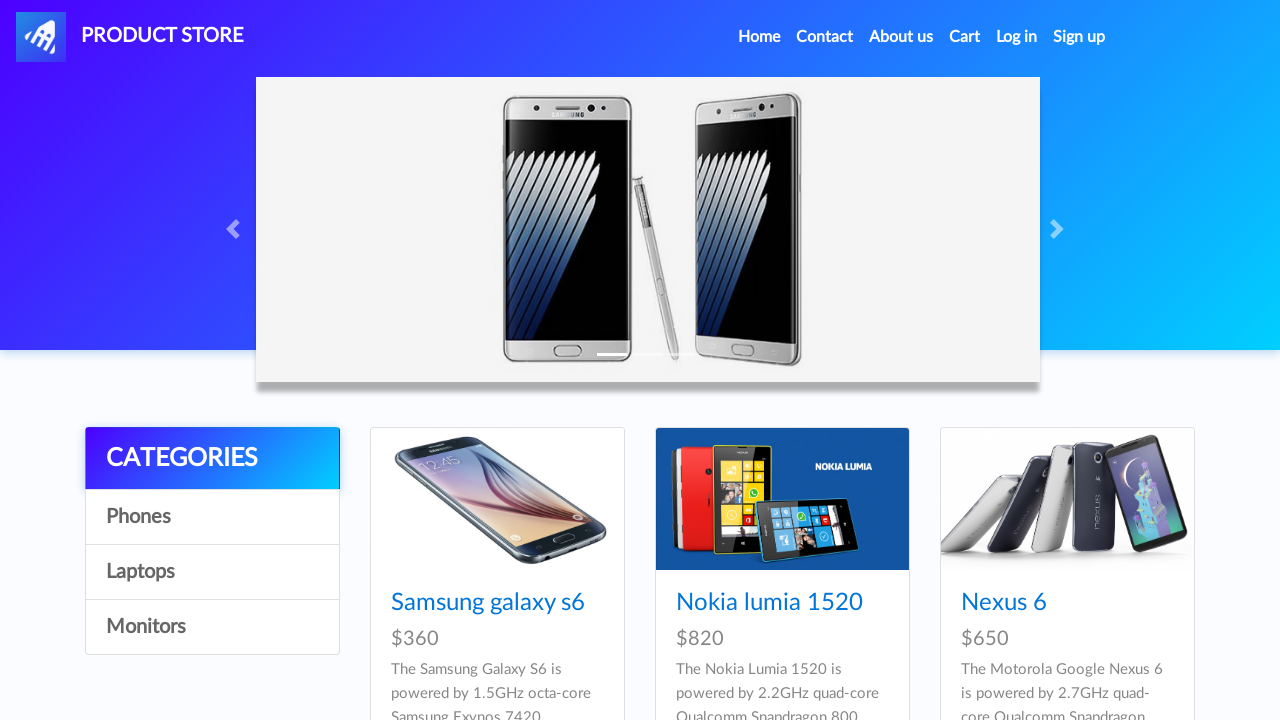

Products grid loaded and visible
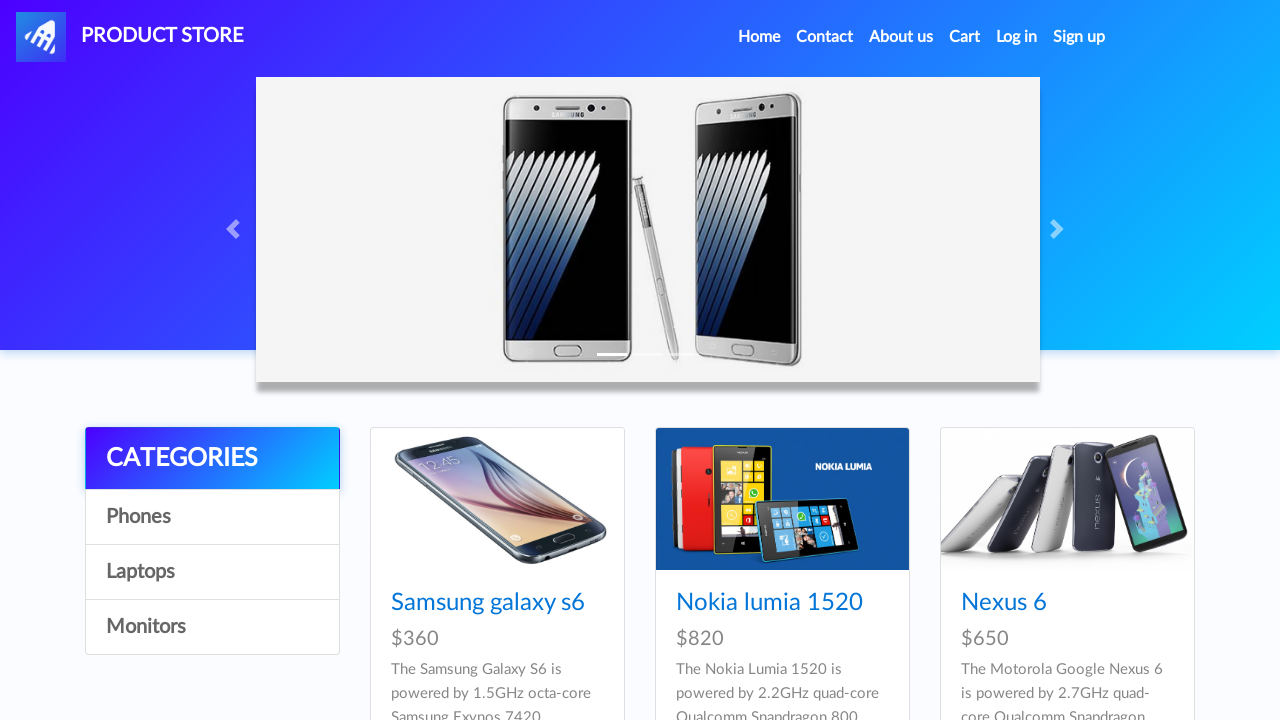

Clicked on laptops category at (212, 572) on div.list-group a:nth-of-type(3)
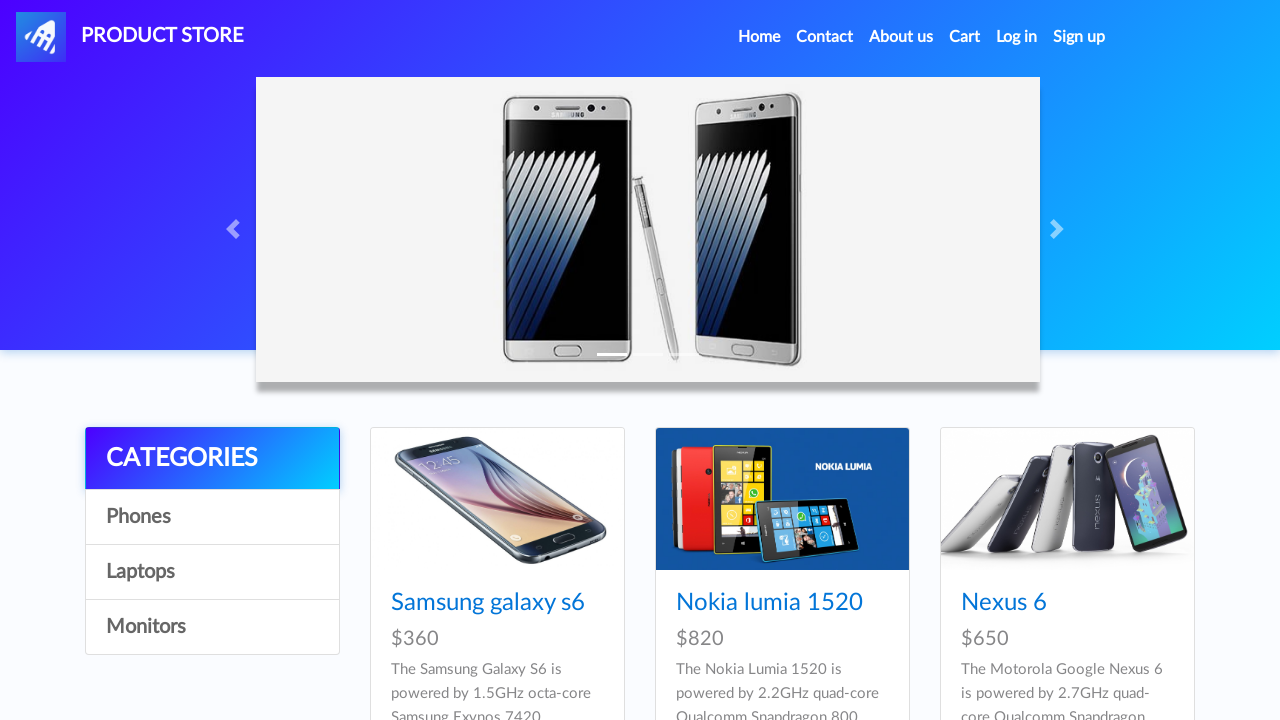

MacBook Pro appeared on first page of laptop results
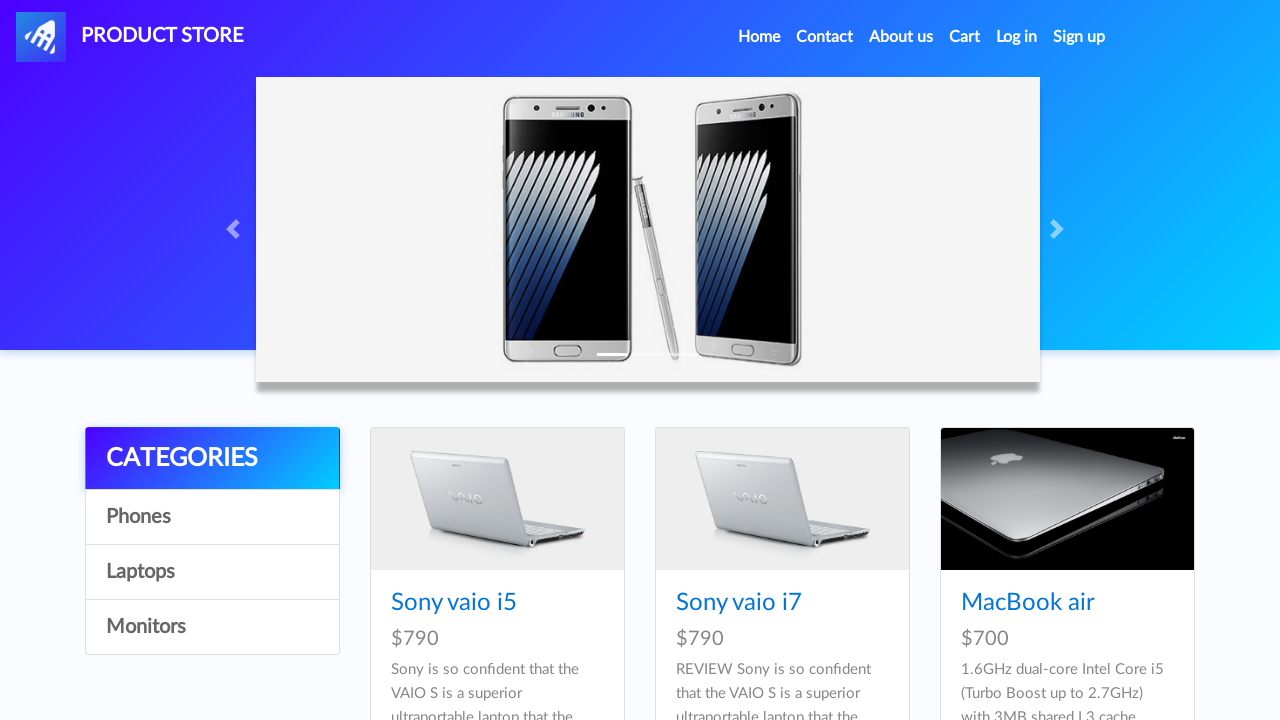

Clicked next button to navigate to second page at (1166, 386) on button#next2
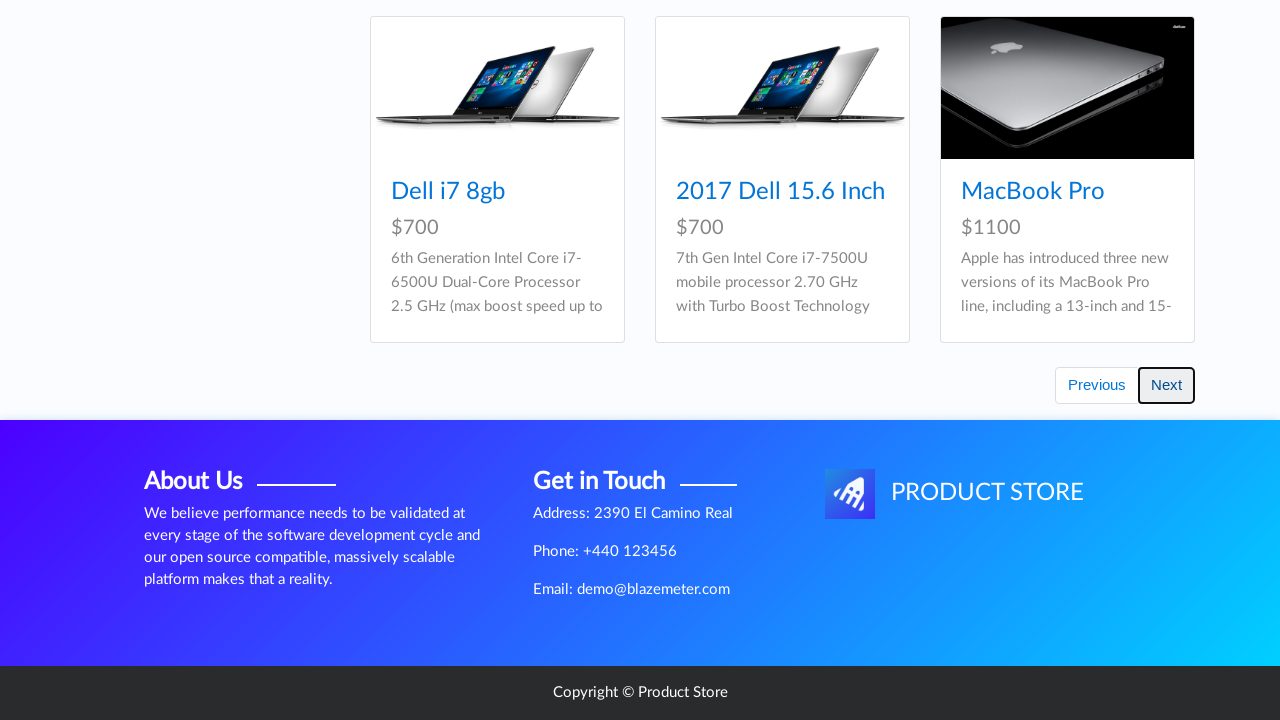

ASUS Full HD product appeared on second page of results
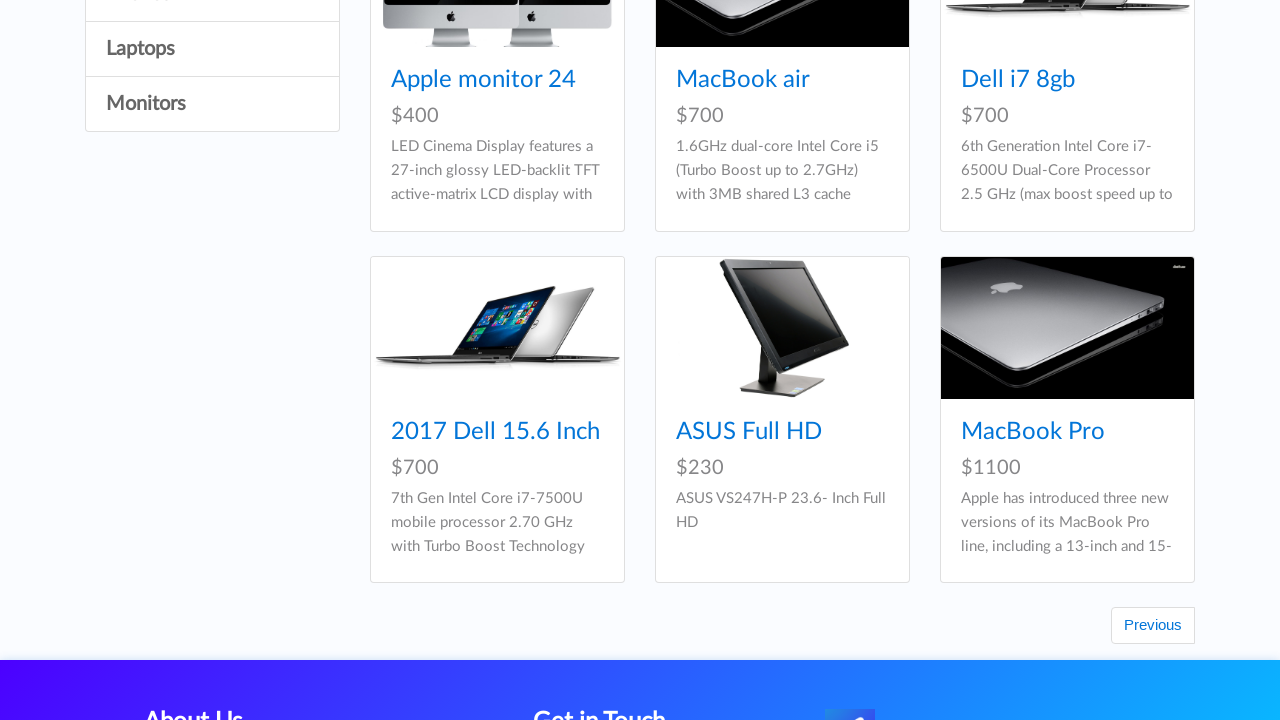

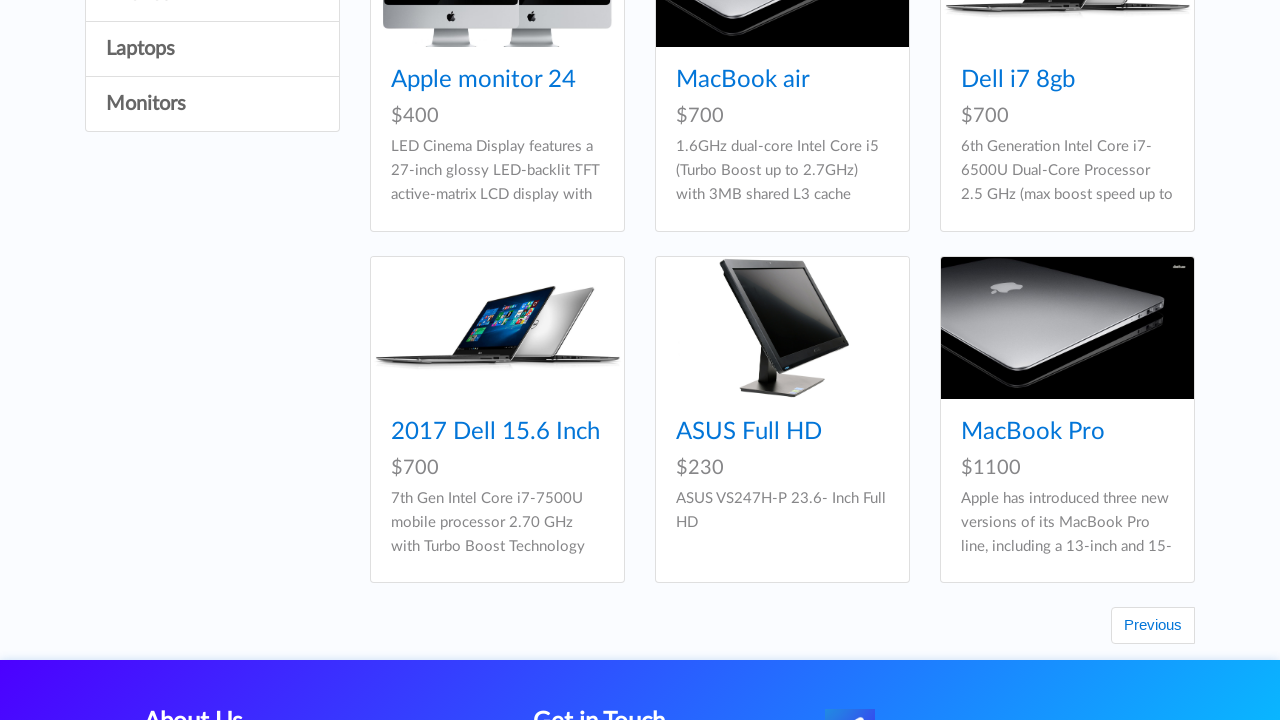